Validates that the logo is displayed on the home page of the PartsSource website

Starting URL: https://www.partsource.ca/

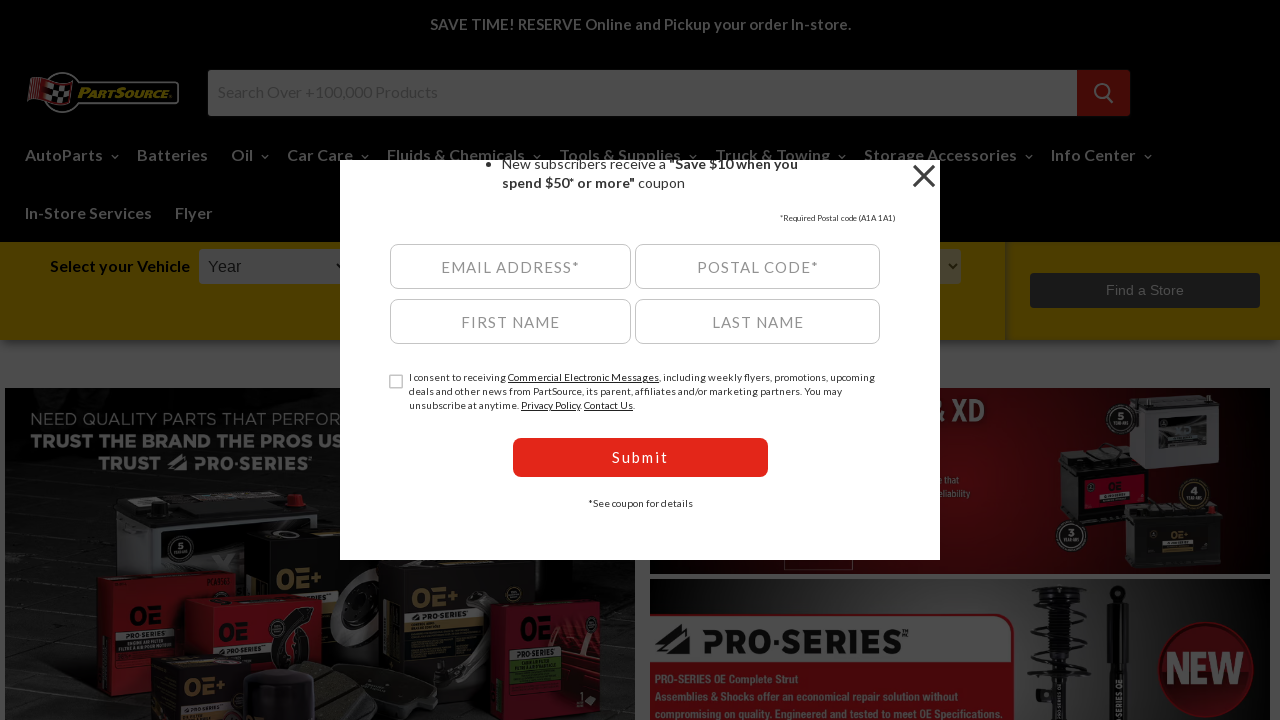

Logo element became visible on PartsSource home page
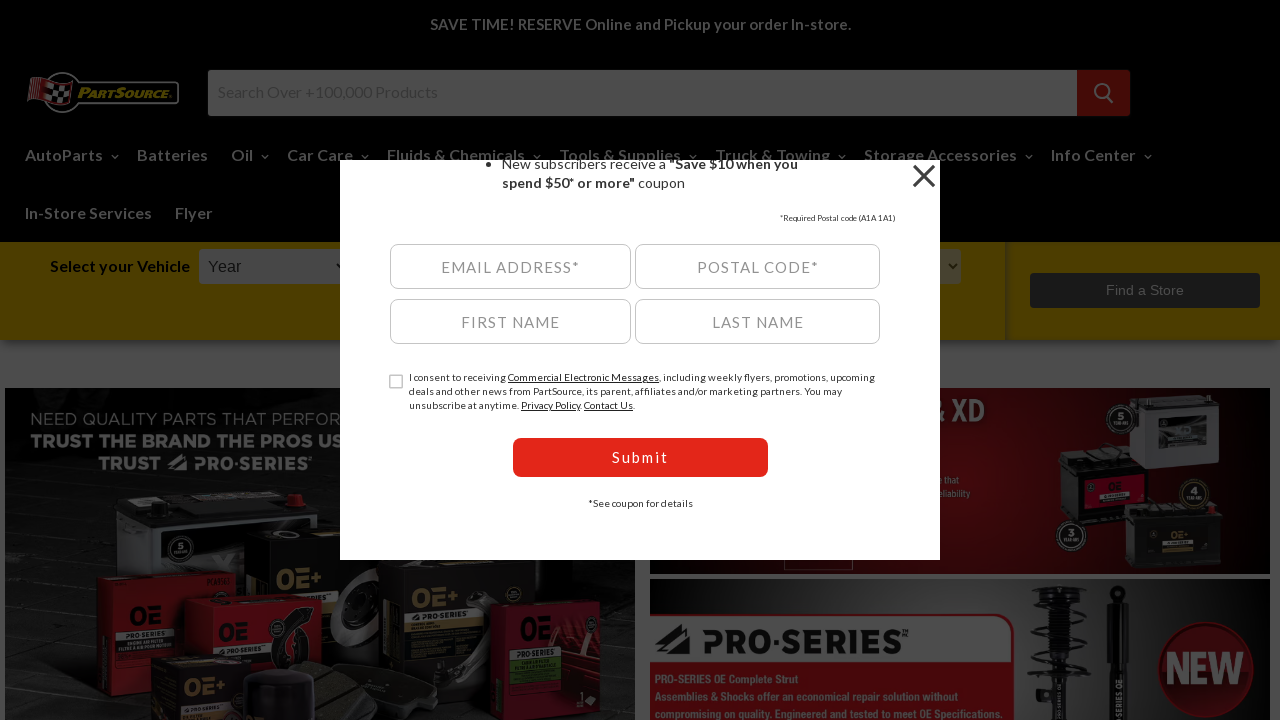

Validated that logo is visible on the page
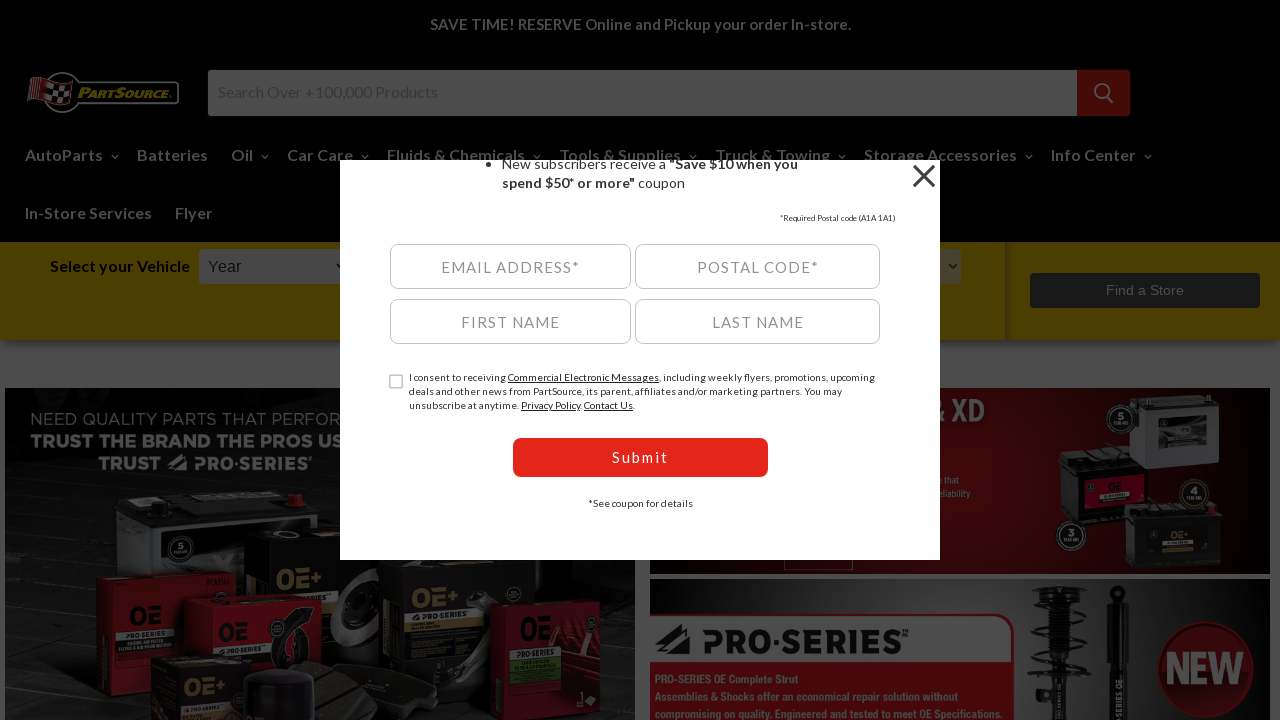

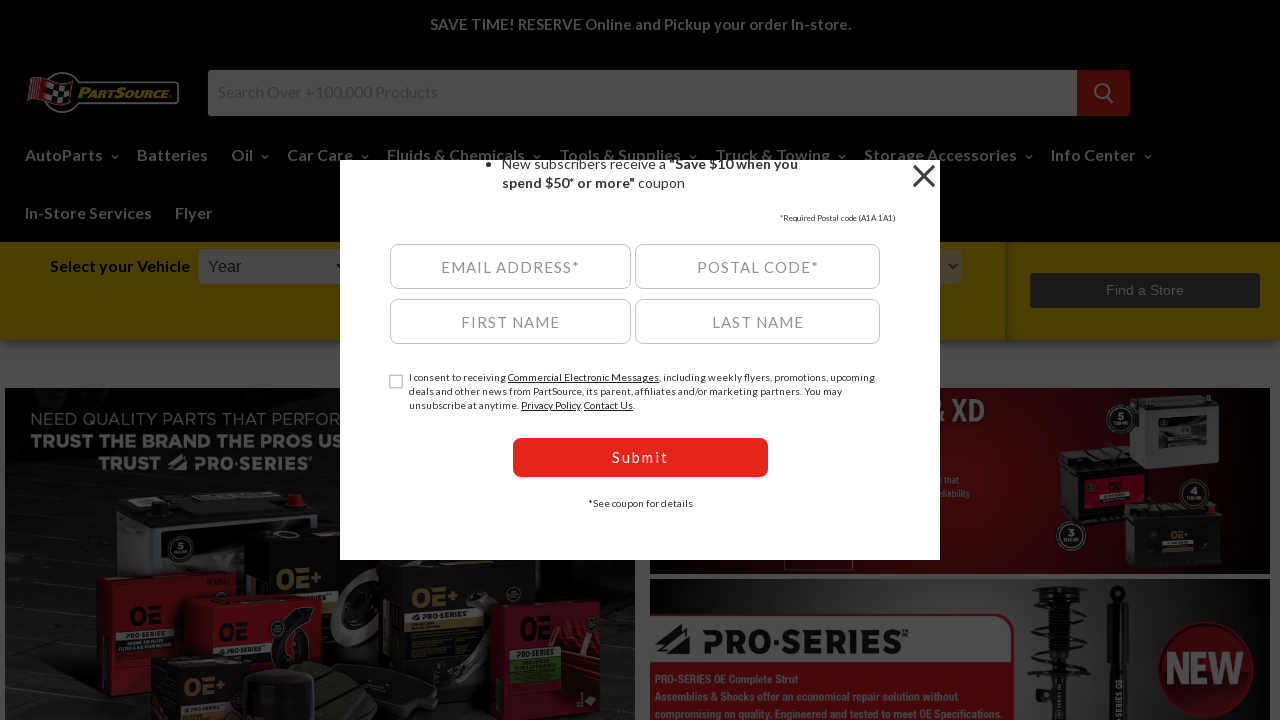